Tests element states and interactions including filling a text field and clicking a checkbox

Starting URL: https://automationbysqatools.blogspot.com/2021/05/dummy-website.html

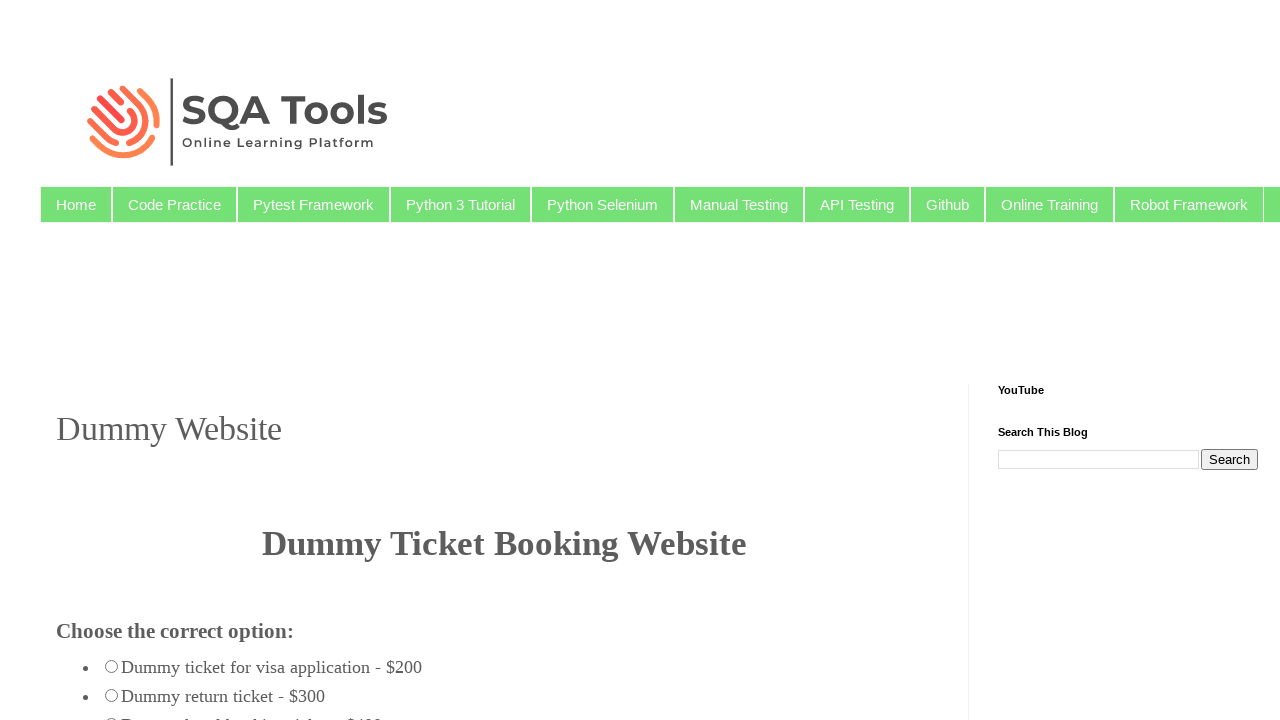

Filled fromcity field with 'Chennai' on #fromcity
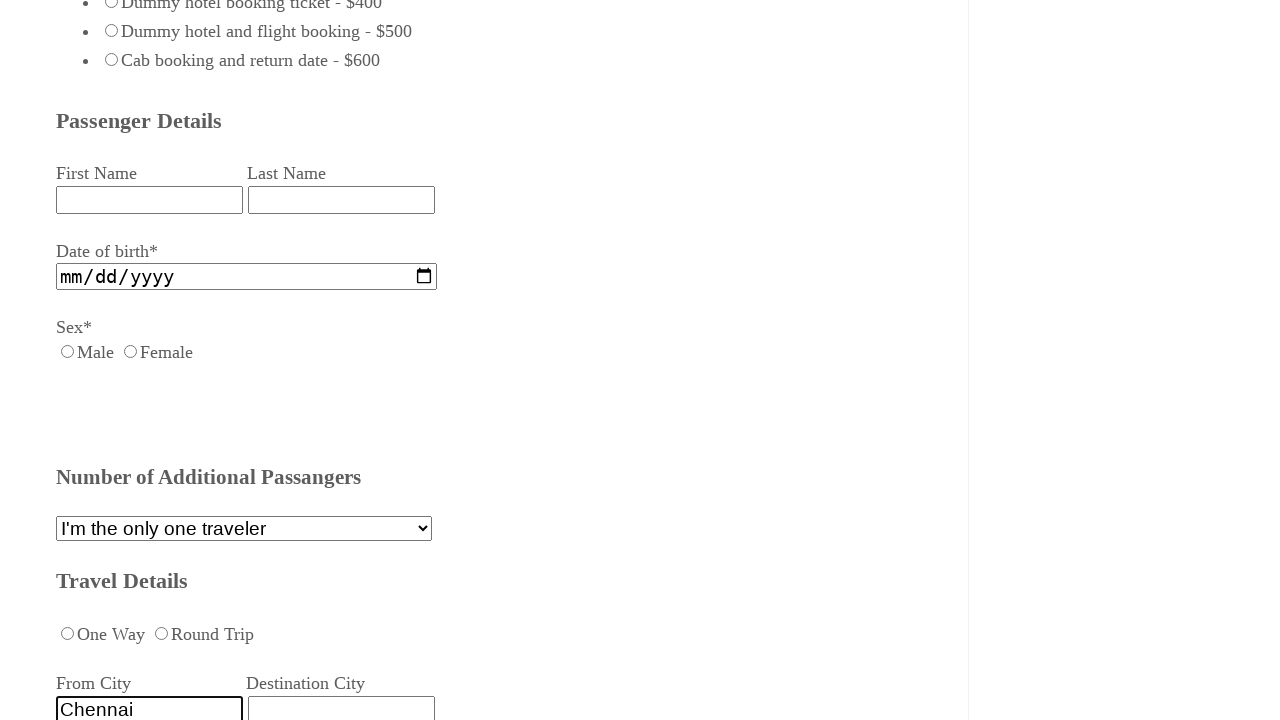

Clicked Pune checkbox at (76, 361) on xpath=//td[text()='Pune']//preceding-sibling::td/input
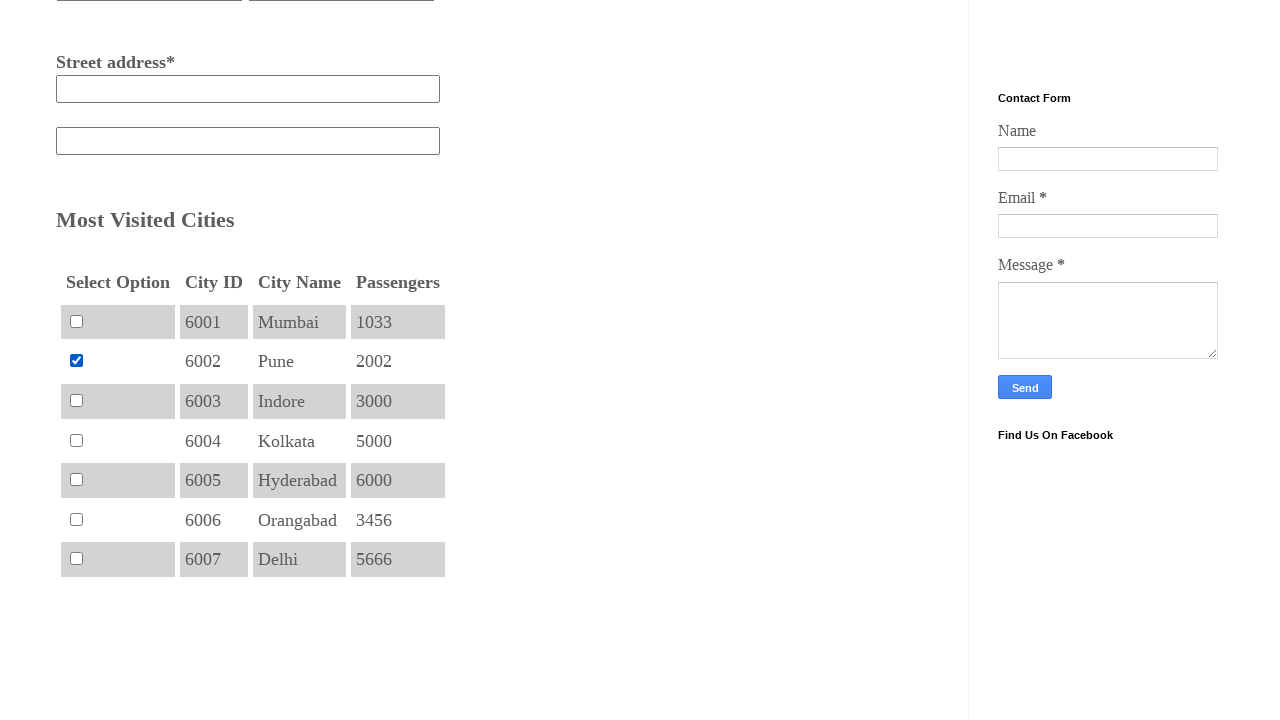

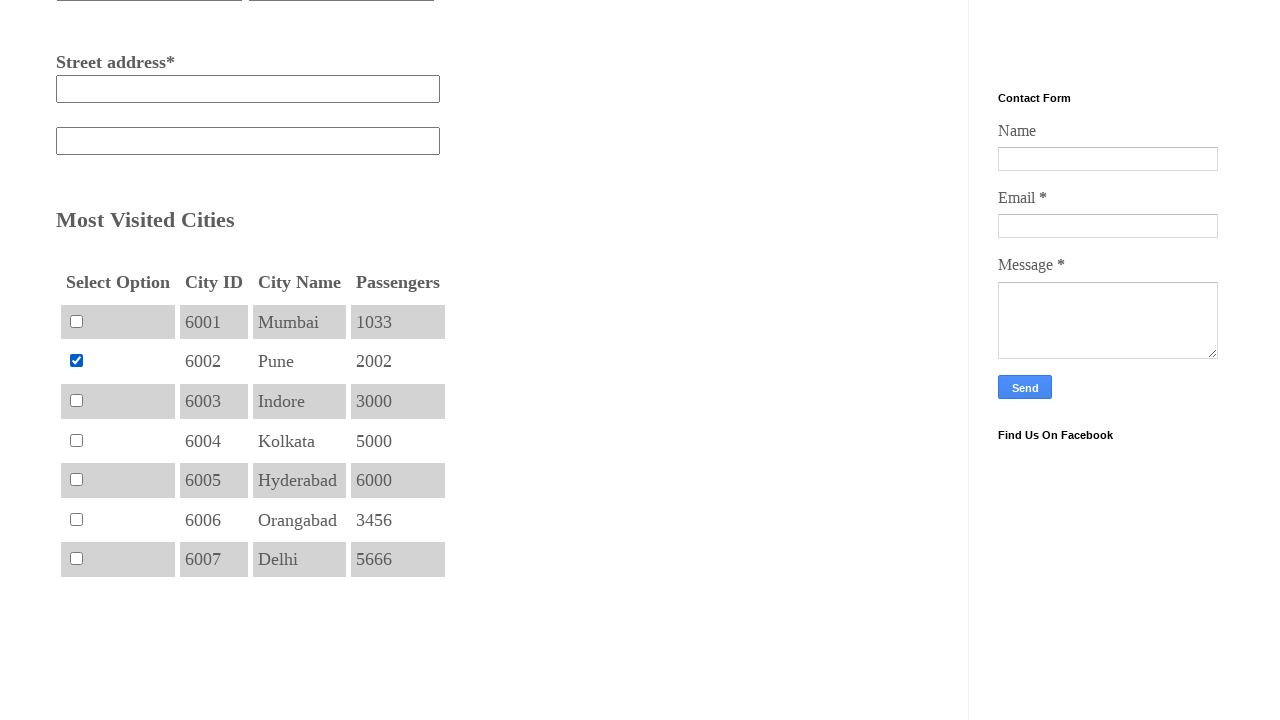